Tests browser window handling by clicking on the "OrangeHRM, Inc" link on the login page, which opens a new browser window/tab to the company website.

Starting URL: https://opensource-demo.orangehrmlive.com/web/index.php/auth/login

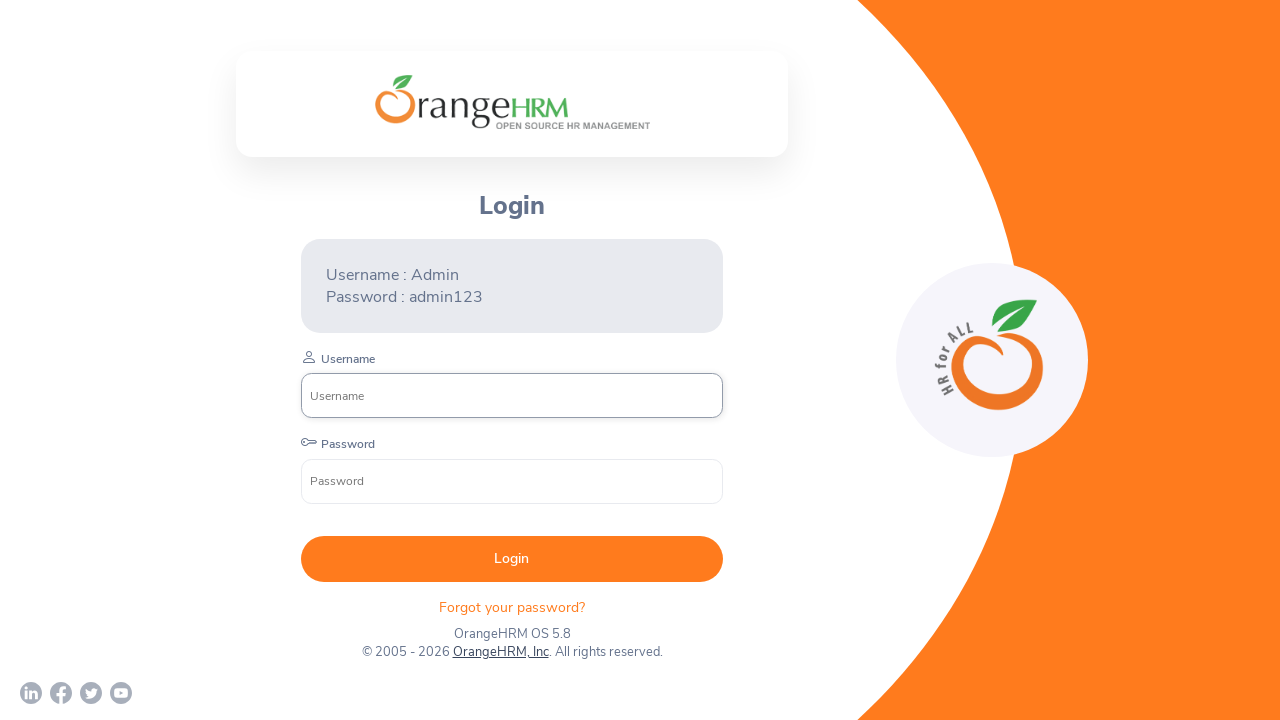

Clicked on OrangeHRM, Inc link at (500, 652) on xpath=//a[text()='OrangeHRM, Inc']
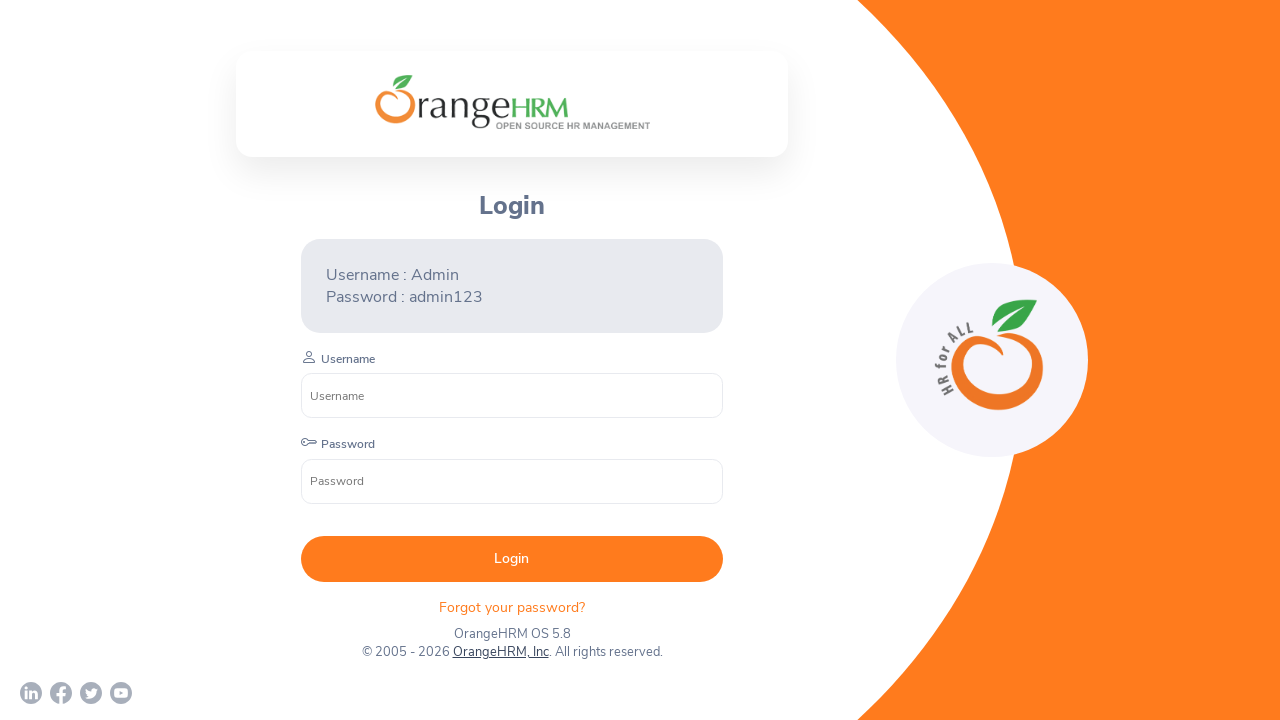

Clicked OrangeHRM, Inc link and captured popup expectation at (500, 652) on xpath=//a[text()='OrangeHRM, Inc']
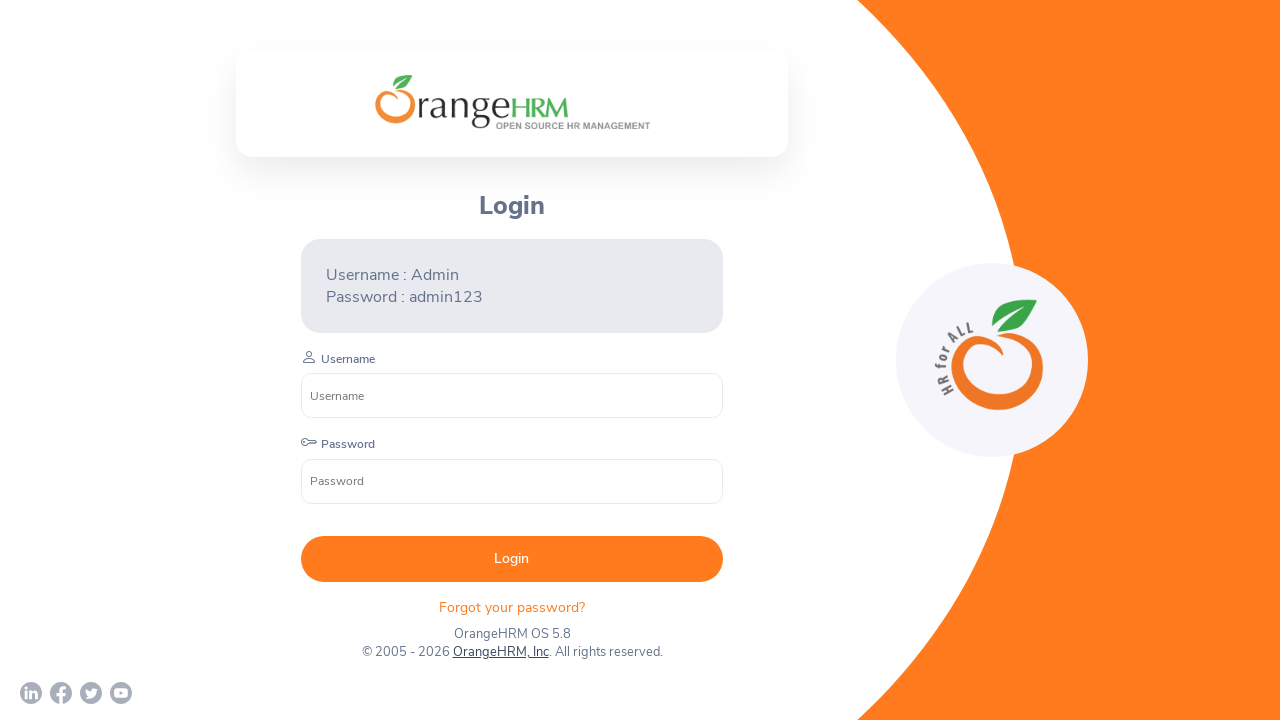

New browser window/tab opened with company website
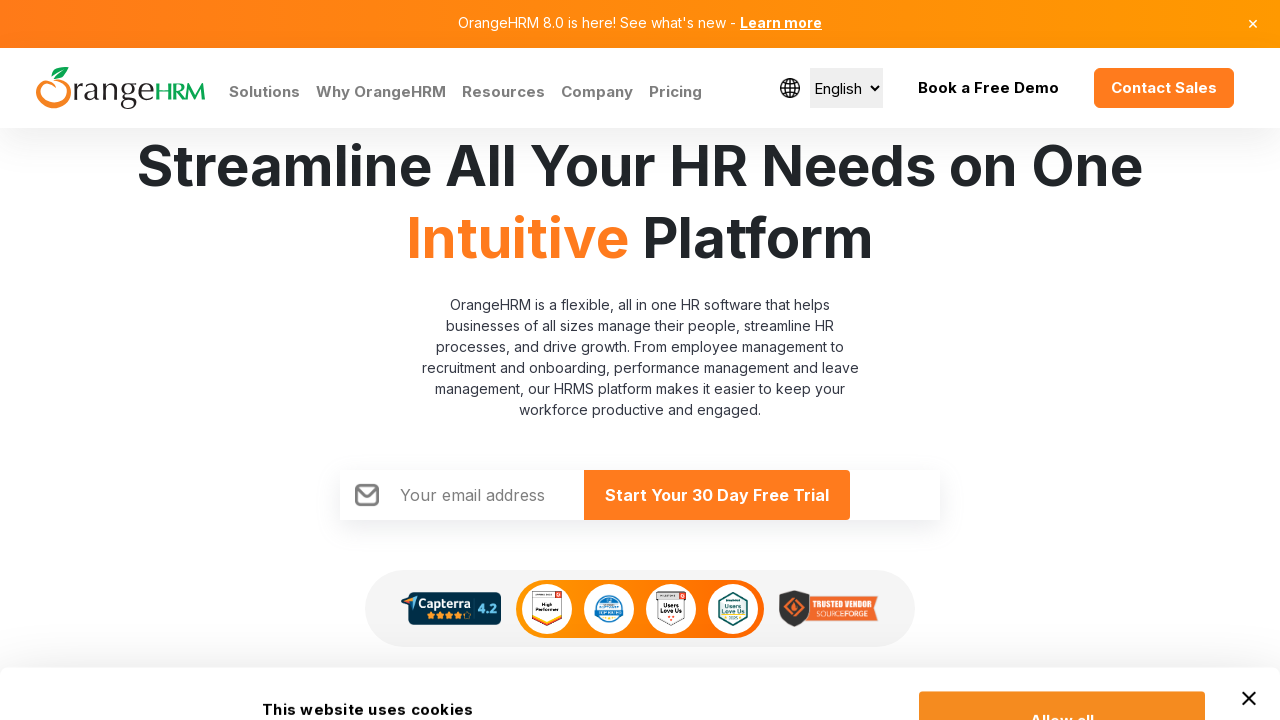

New browser window page loaded completely
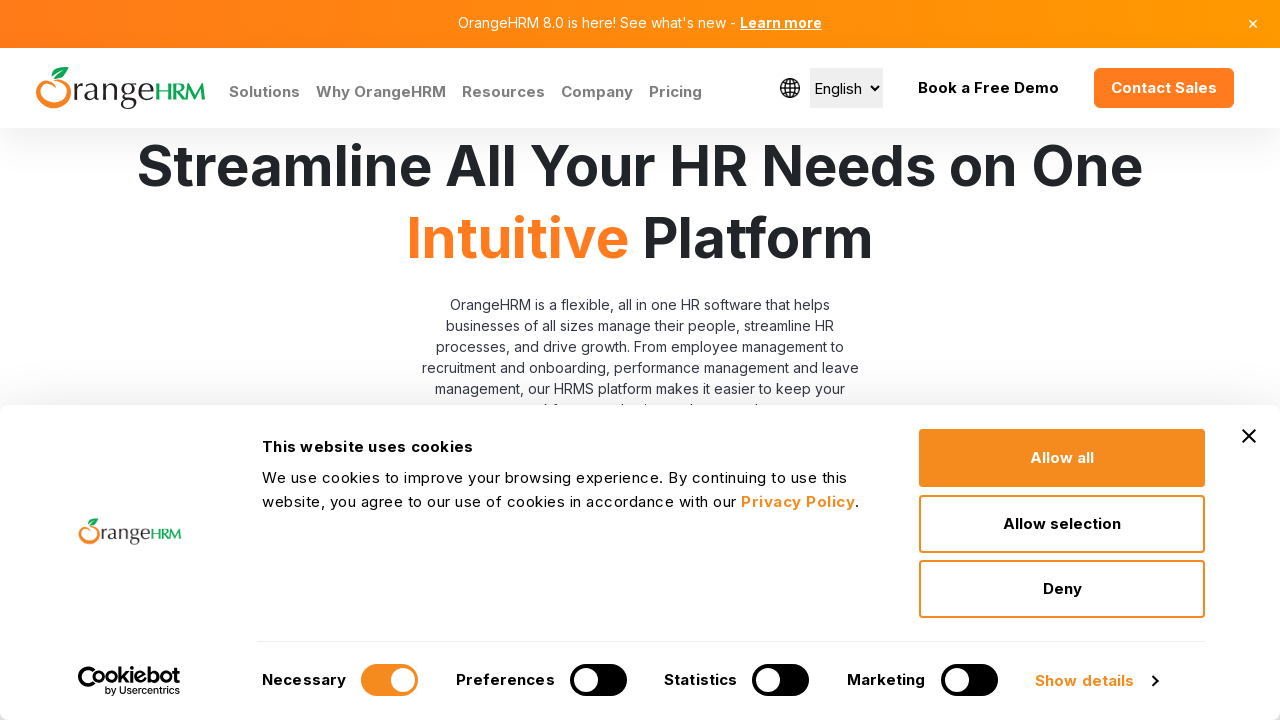

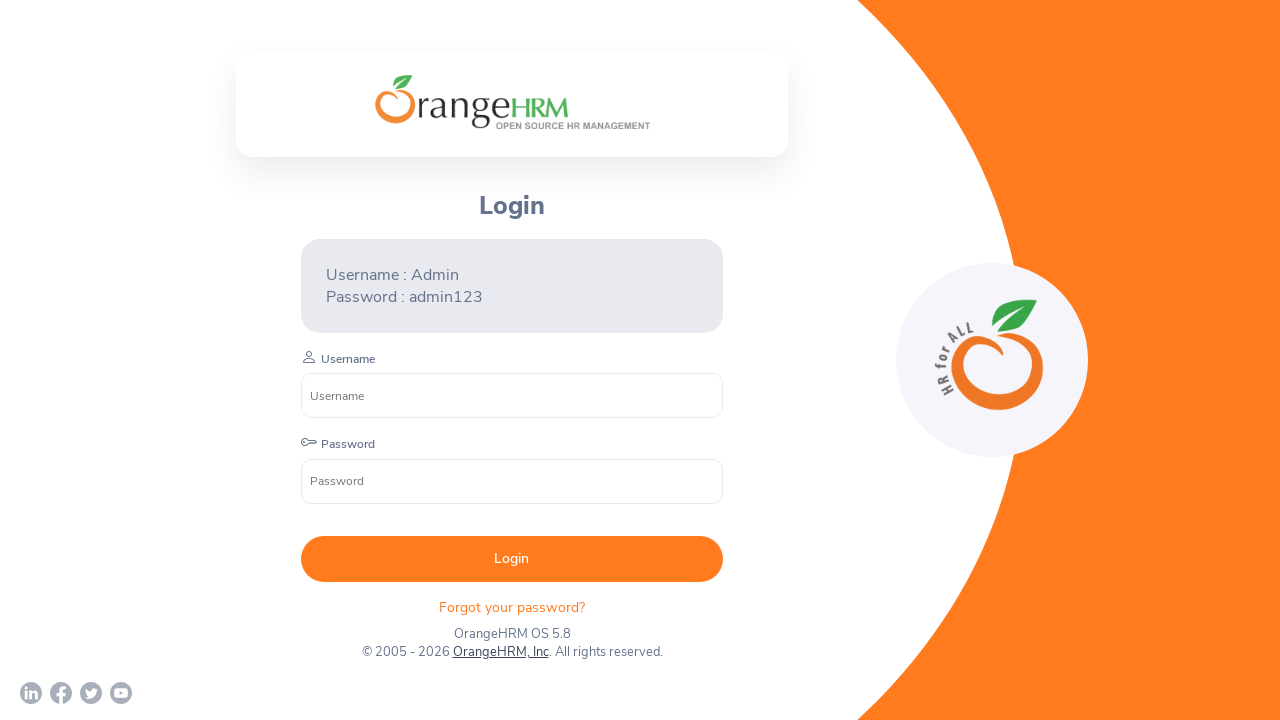